Navigates to the Sortable Data Tables page on the-internet.herokuapp.com and verifies the table structure by checking headers and row data are present

Starting URL: http://the-internet.herokuapp.com/

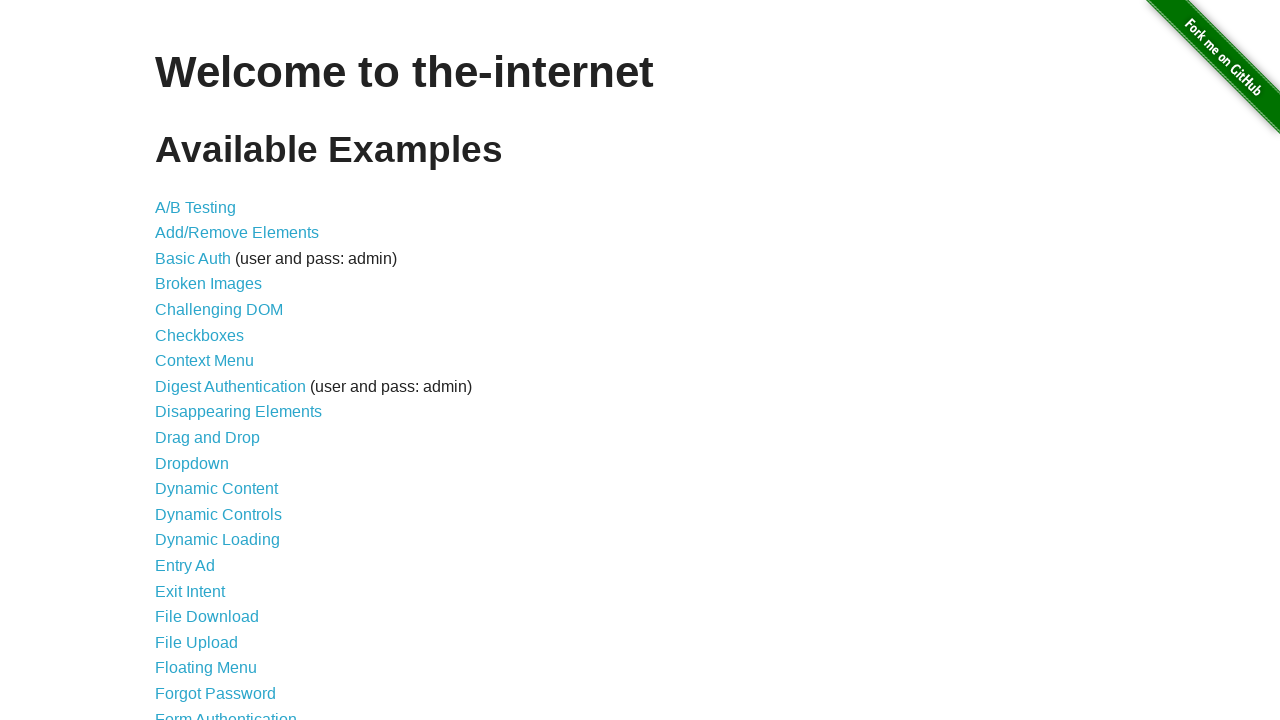

Clicked on Sortable Data Tables link at (230, 574) on text=Sortable Data Tables
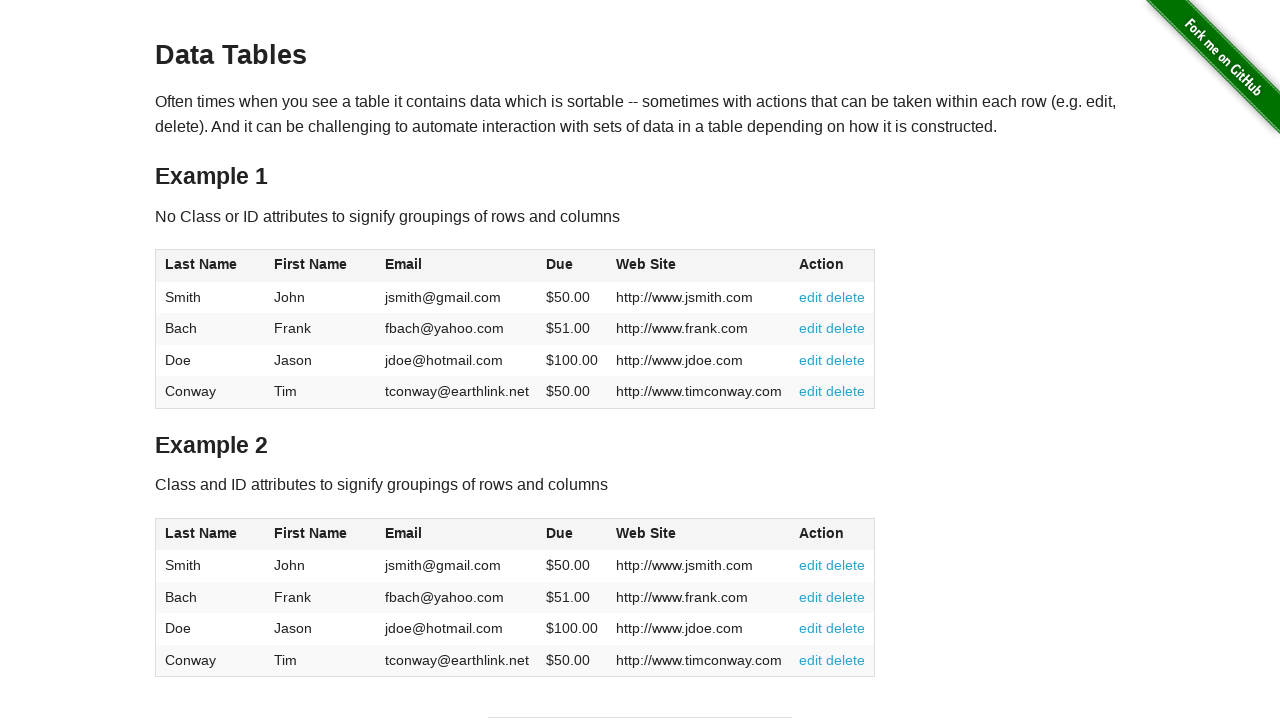

Table #table1 loaded and is visible
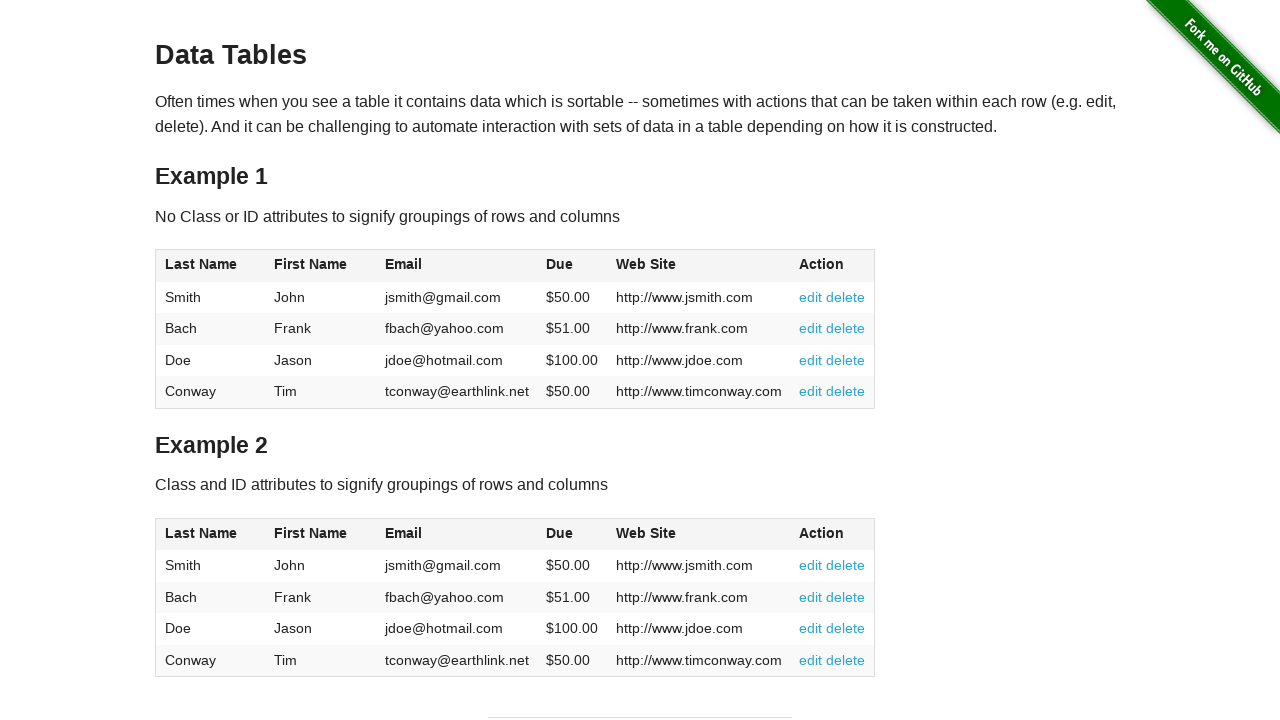

Table header 1 is present
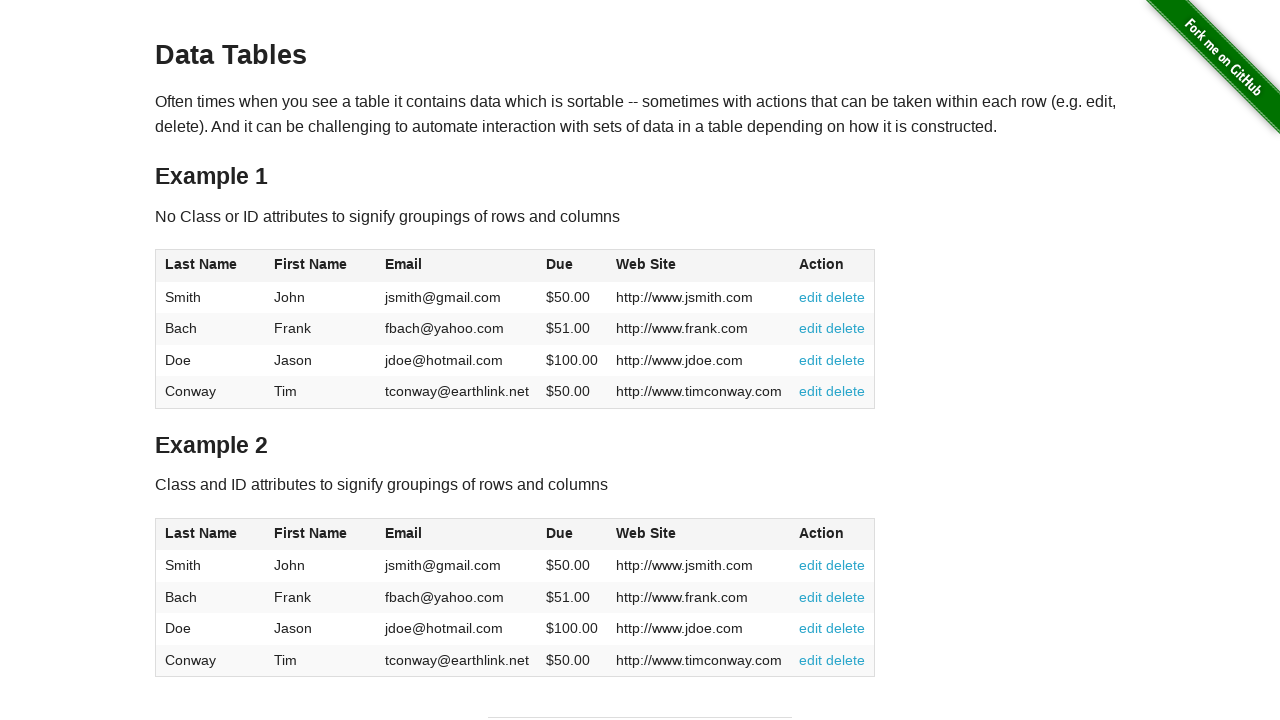

Table header 2 is present
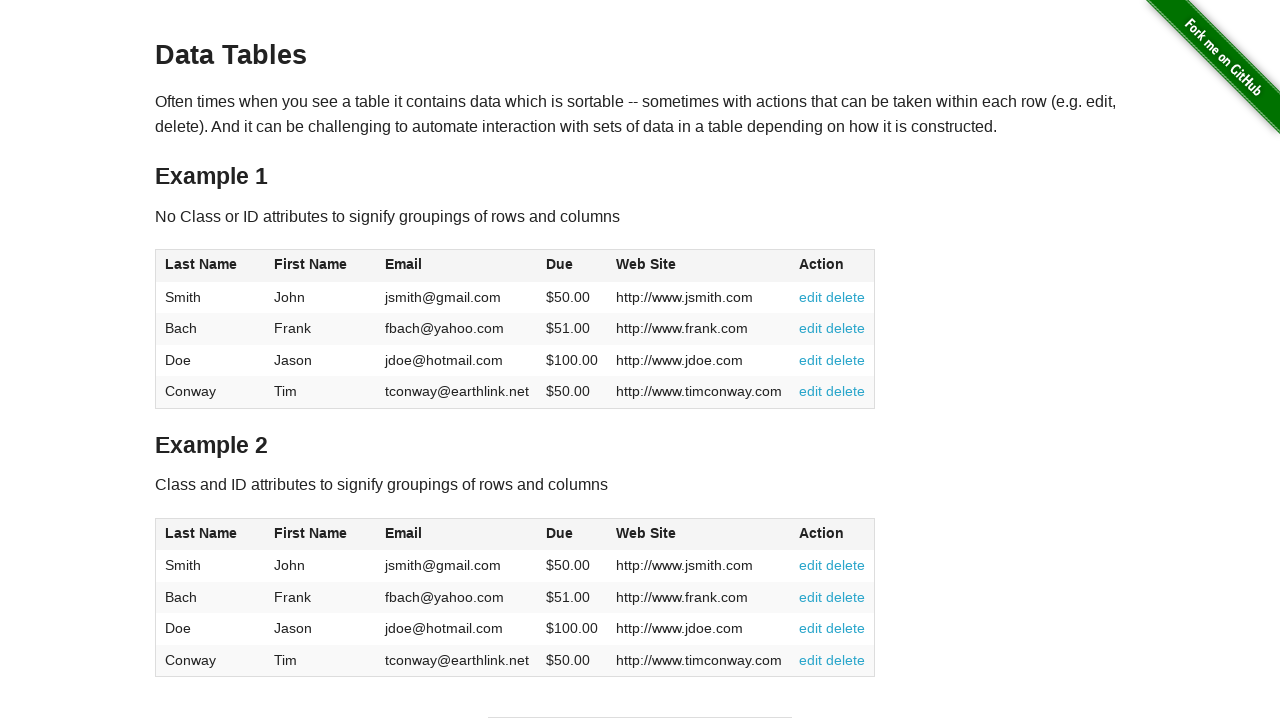

Table header 3 is present
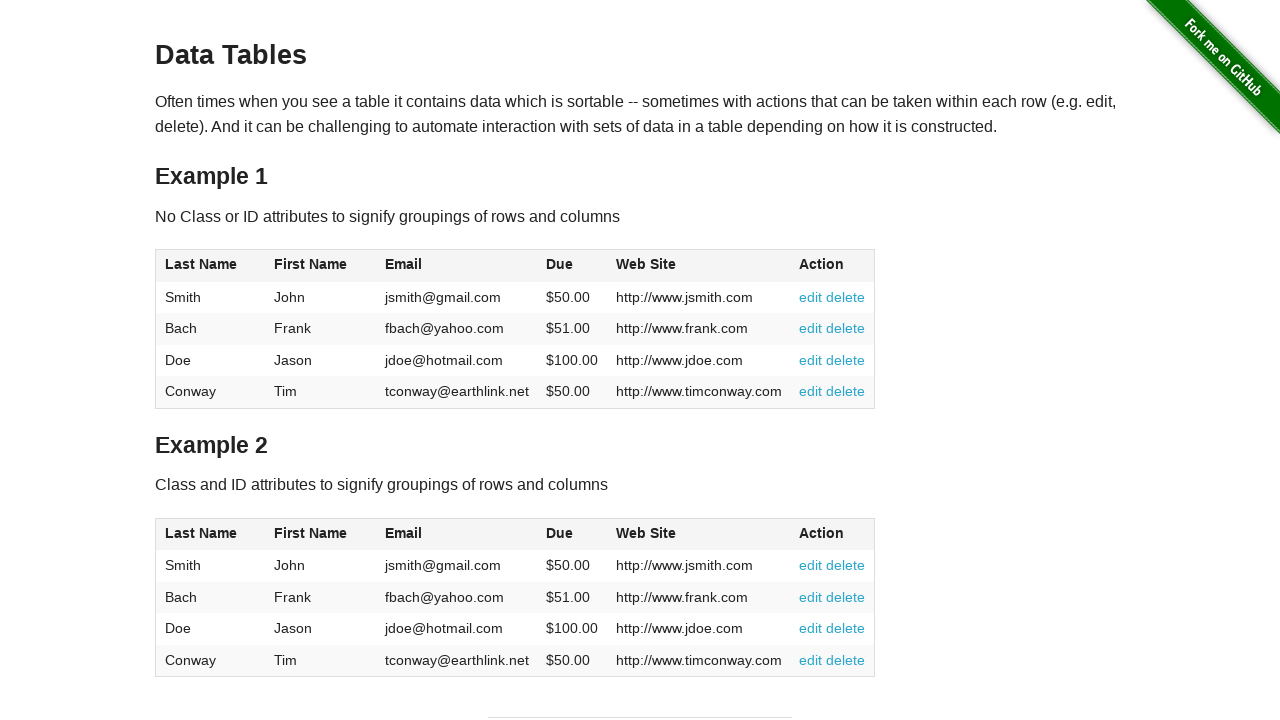

Table header 4 is present
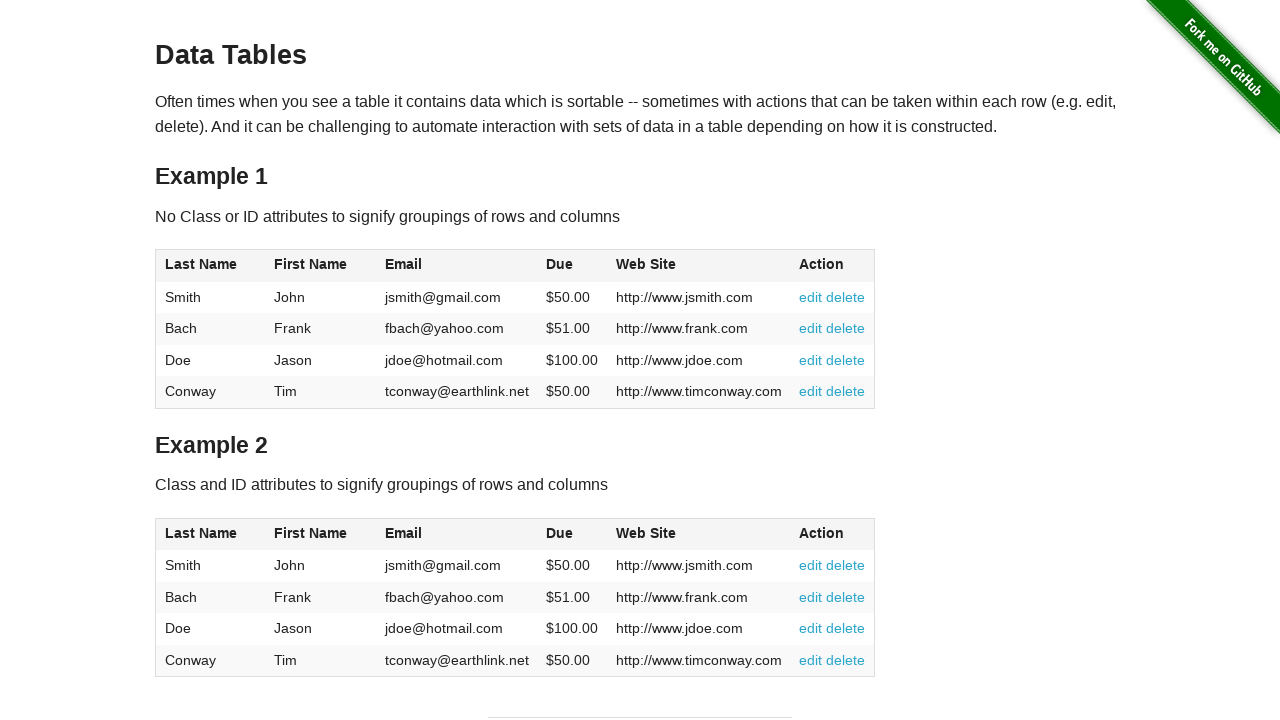

Table header 5 is present
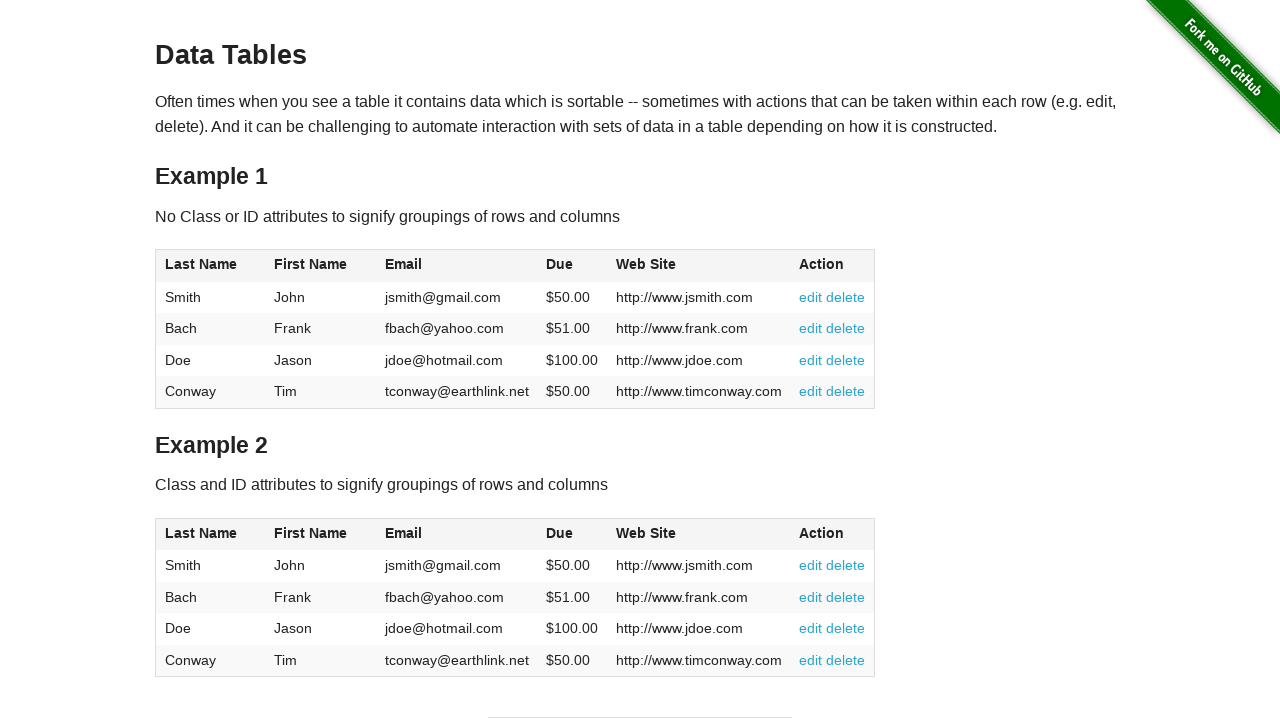

Table cell at row 1, column 1 is present
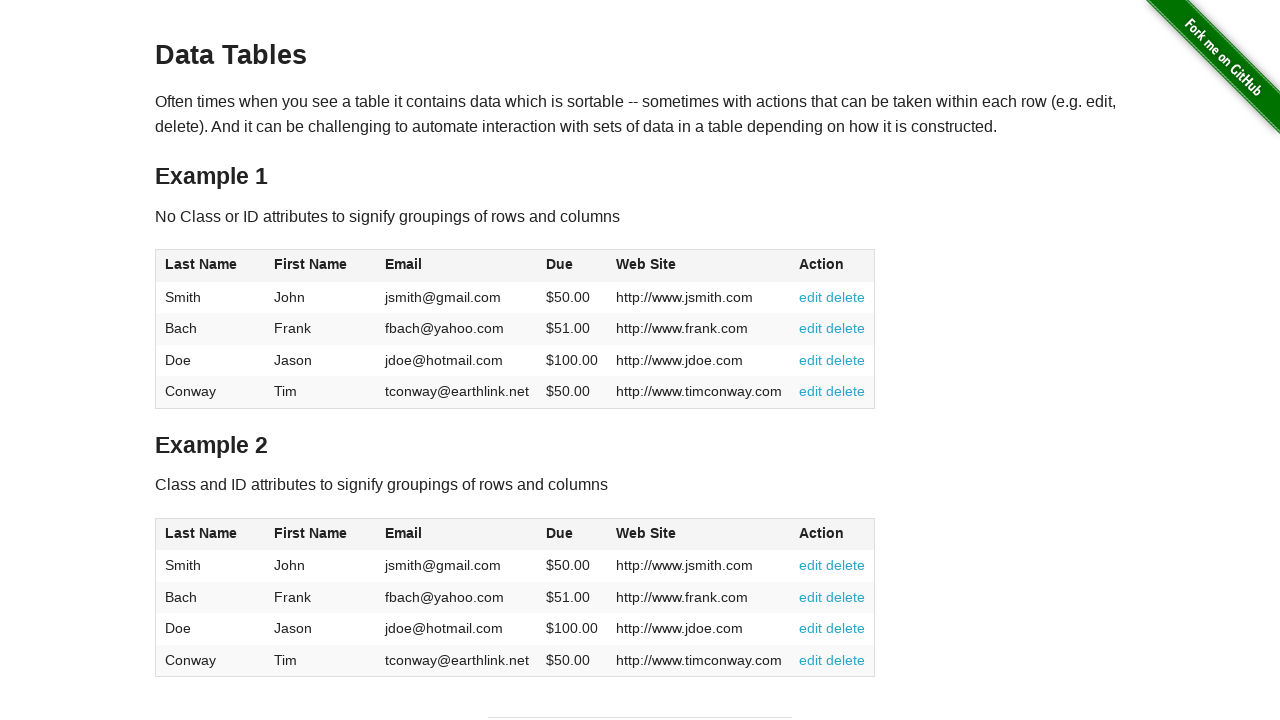

Table cell at row 1, column 2 is present
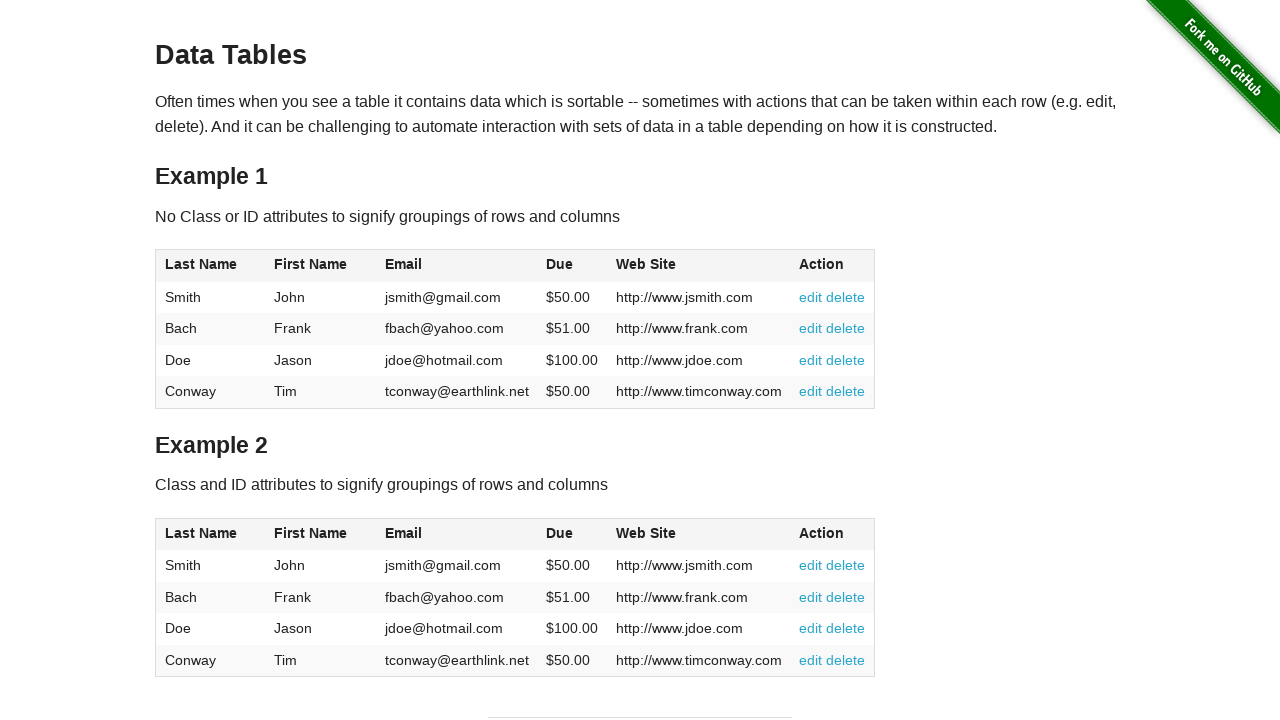

Table cell at row 1, column 3 is present
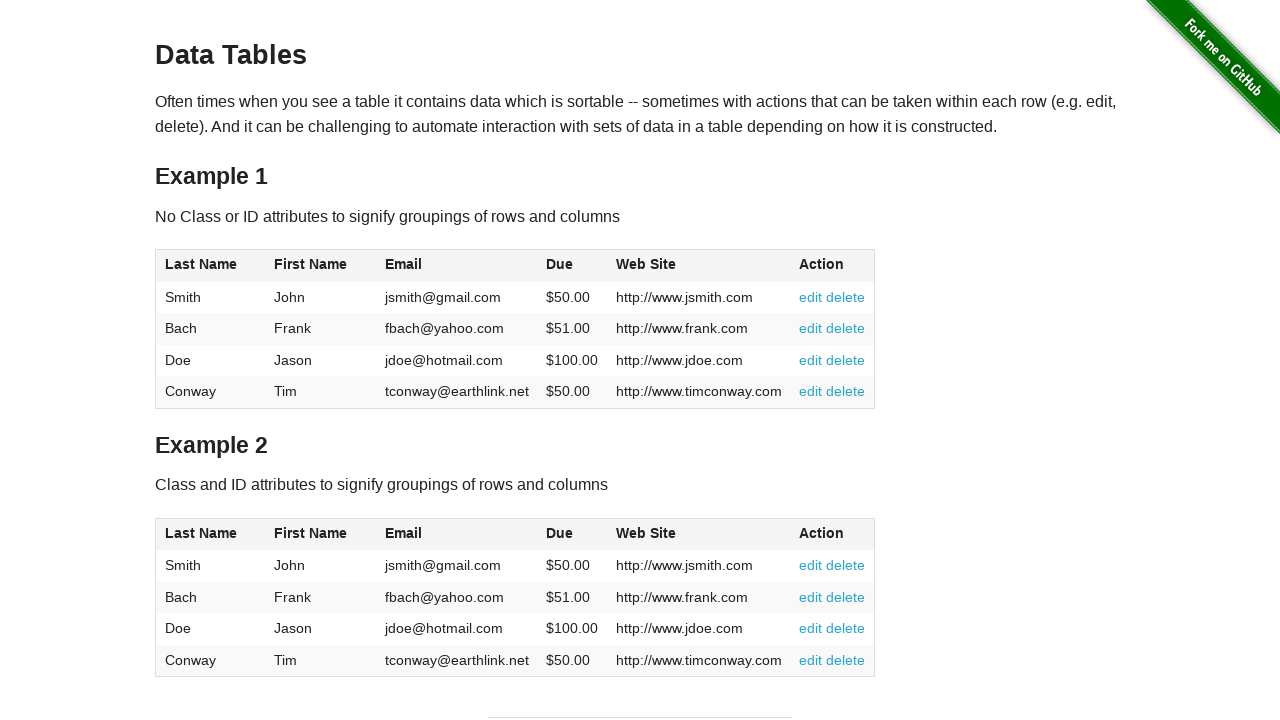

Table cell at row 1, column 4 is present
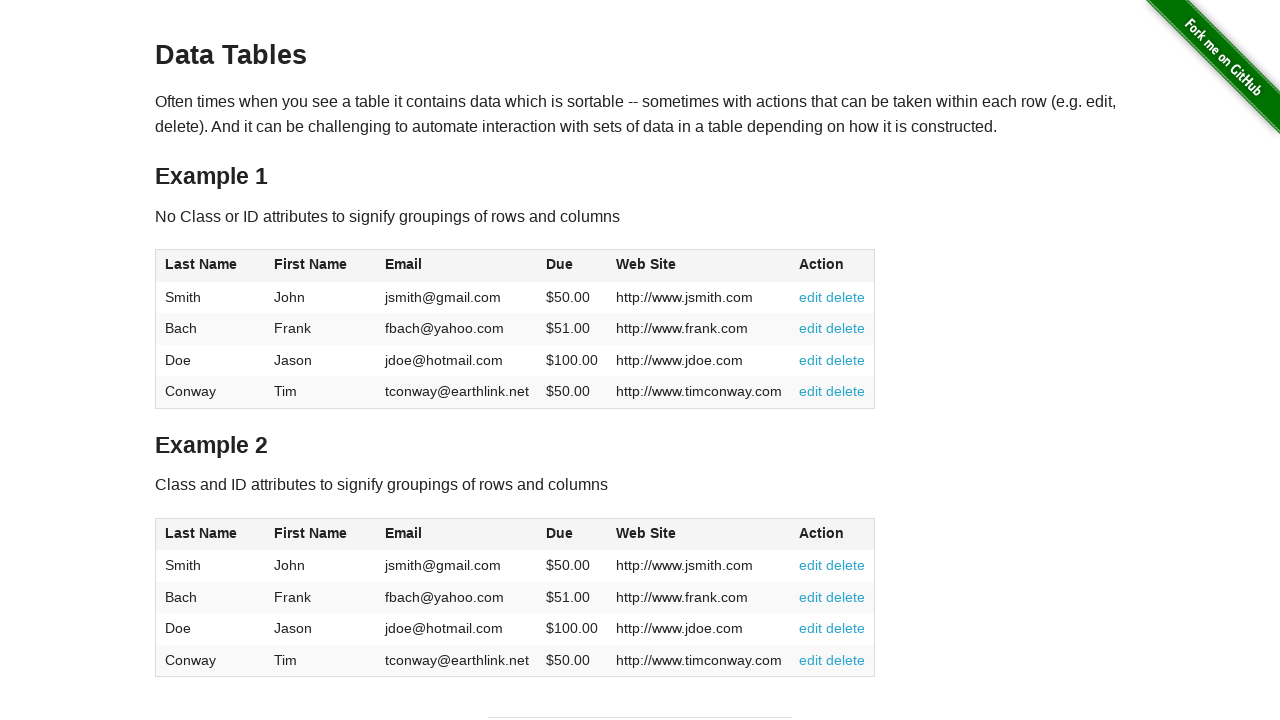

Table cell at row 1, column 5 is present
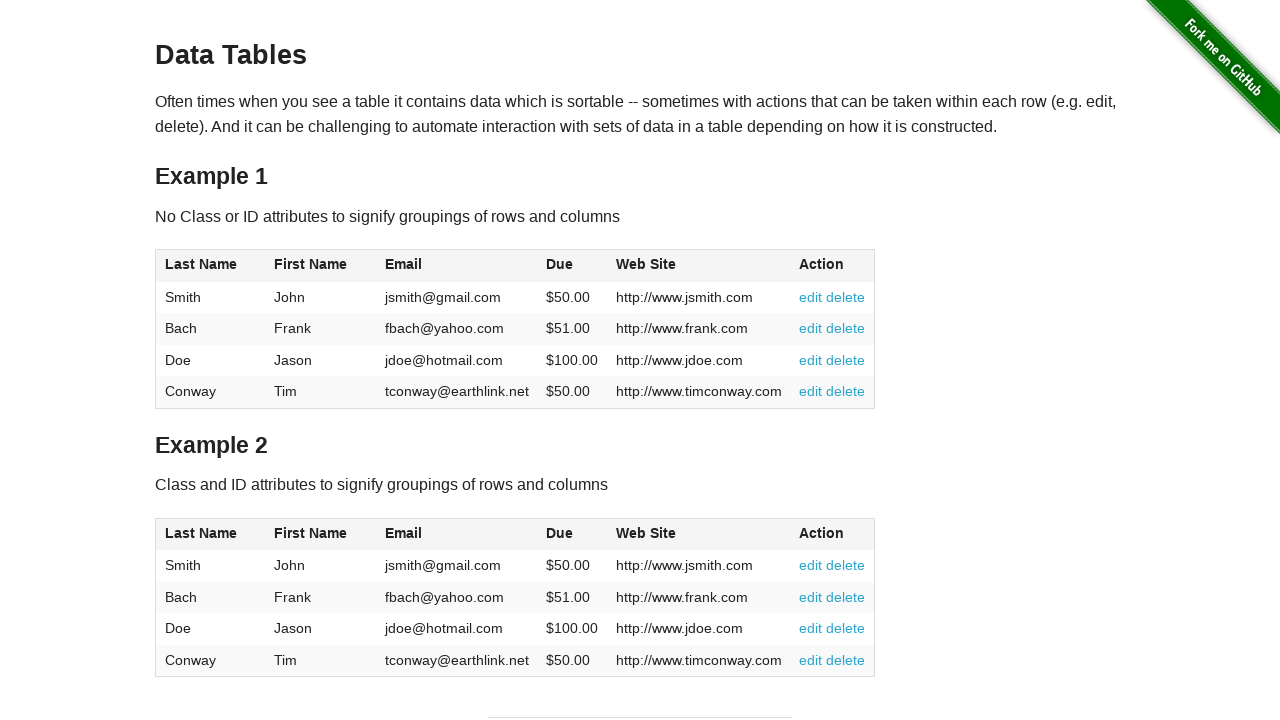

Table cell at row 2, column 1 is present
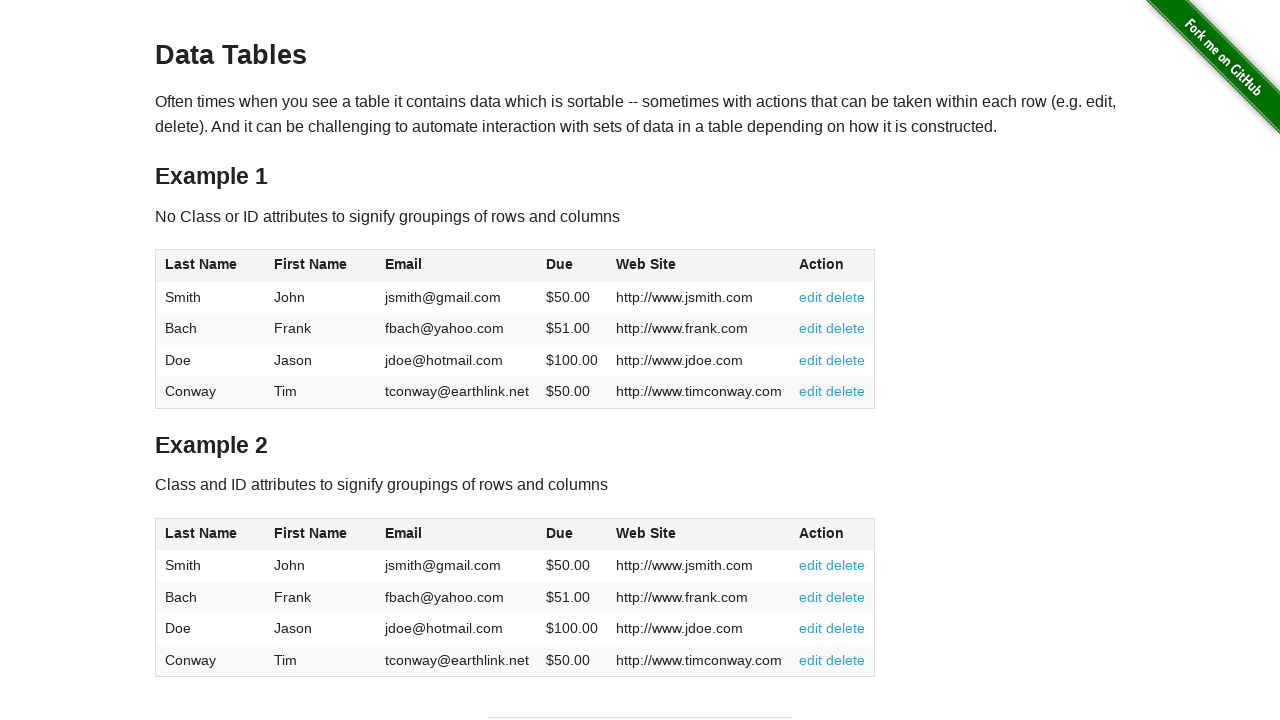

Table cell at row 2, column 2 is present
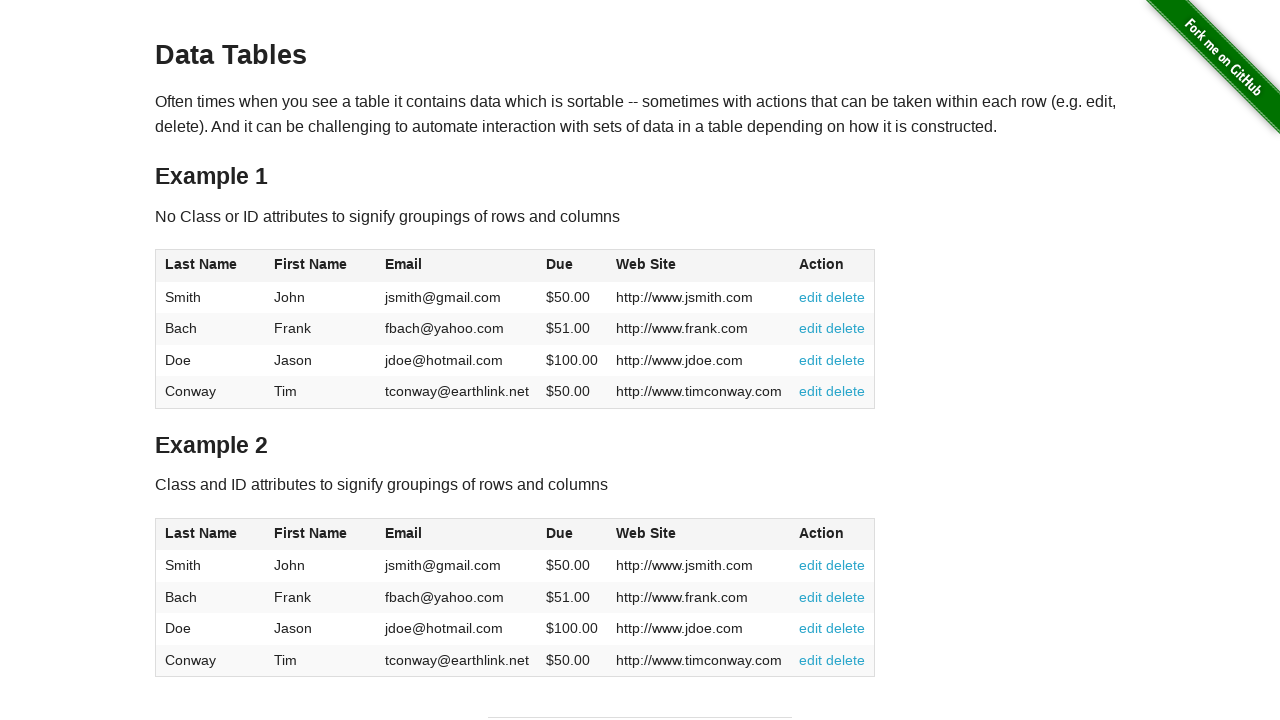

Table cell at row 2, column 3 is present
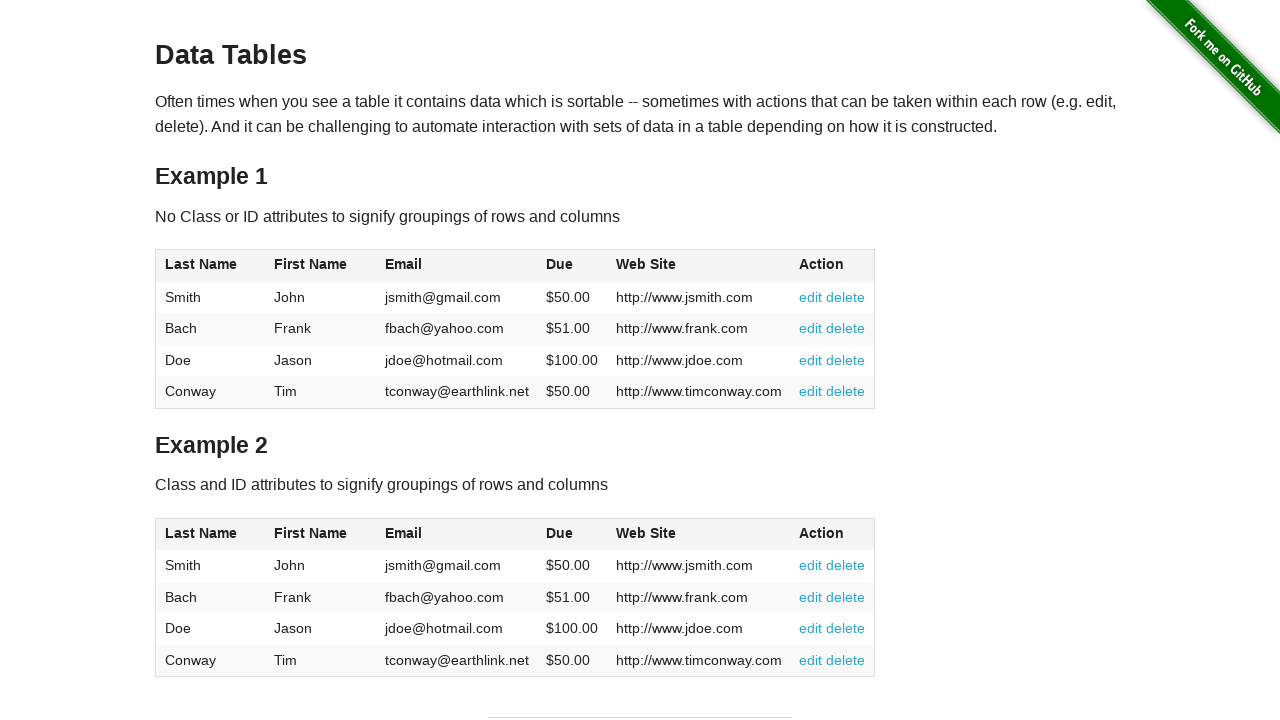

Table cell at row 2, column 4 is present
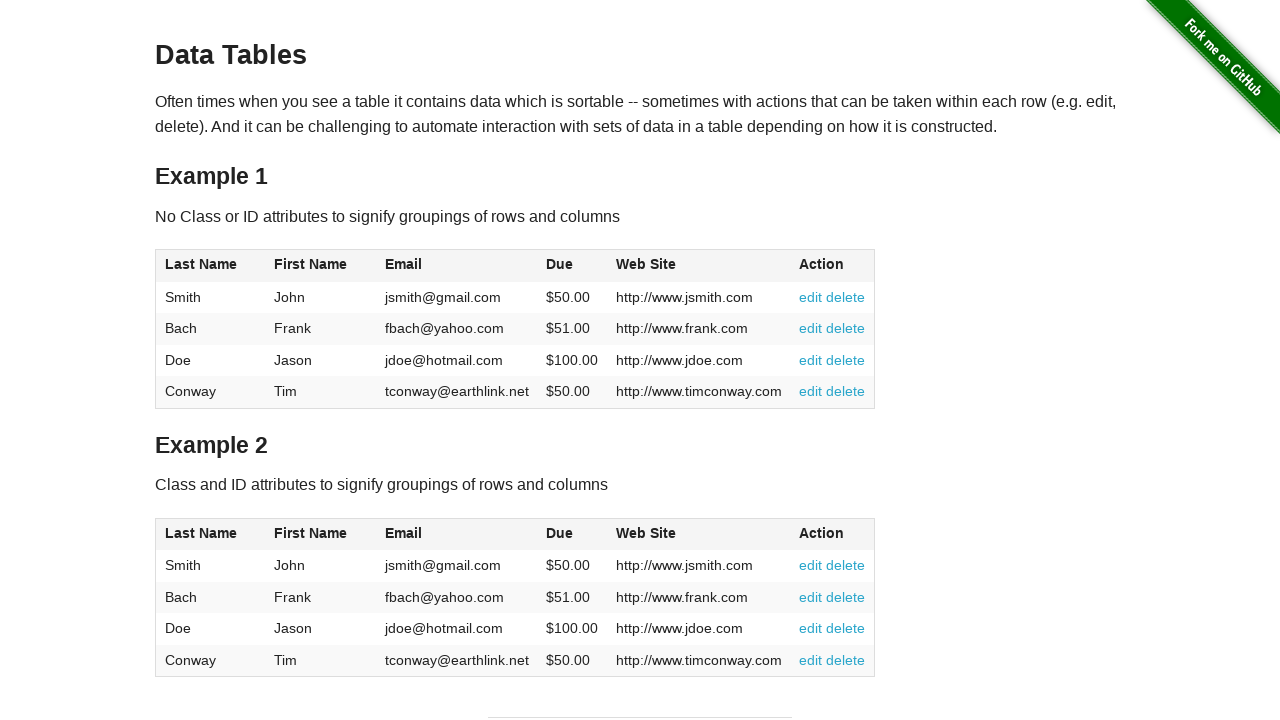

Table cell at row 2, column 5 is present
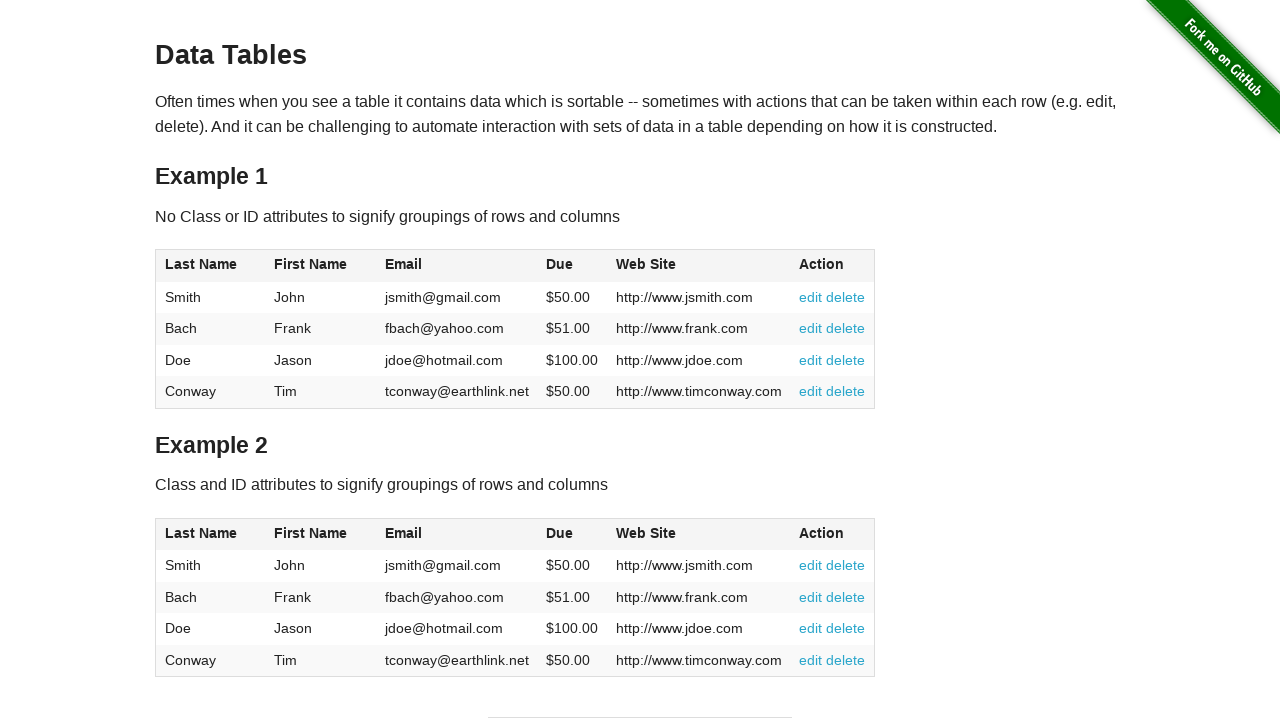

Table cell at row 3, column 1 is present
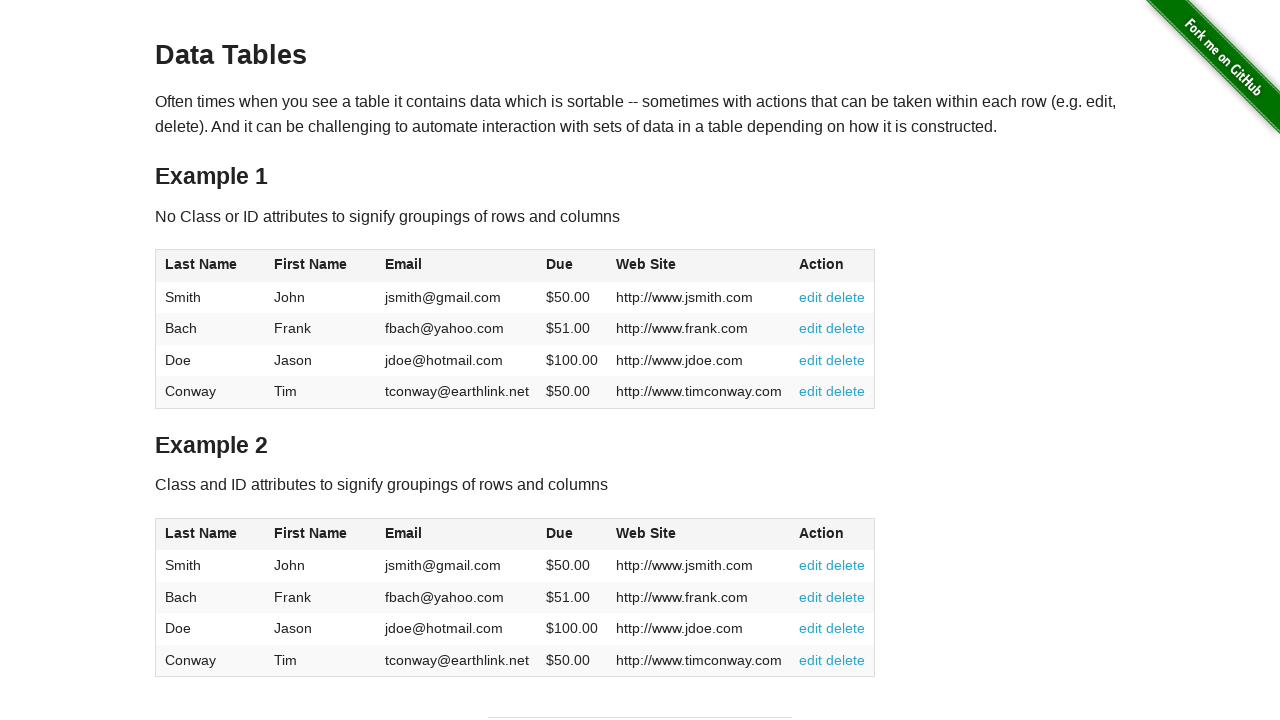

Table cell at row 3, column 2 is present
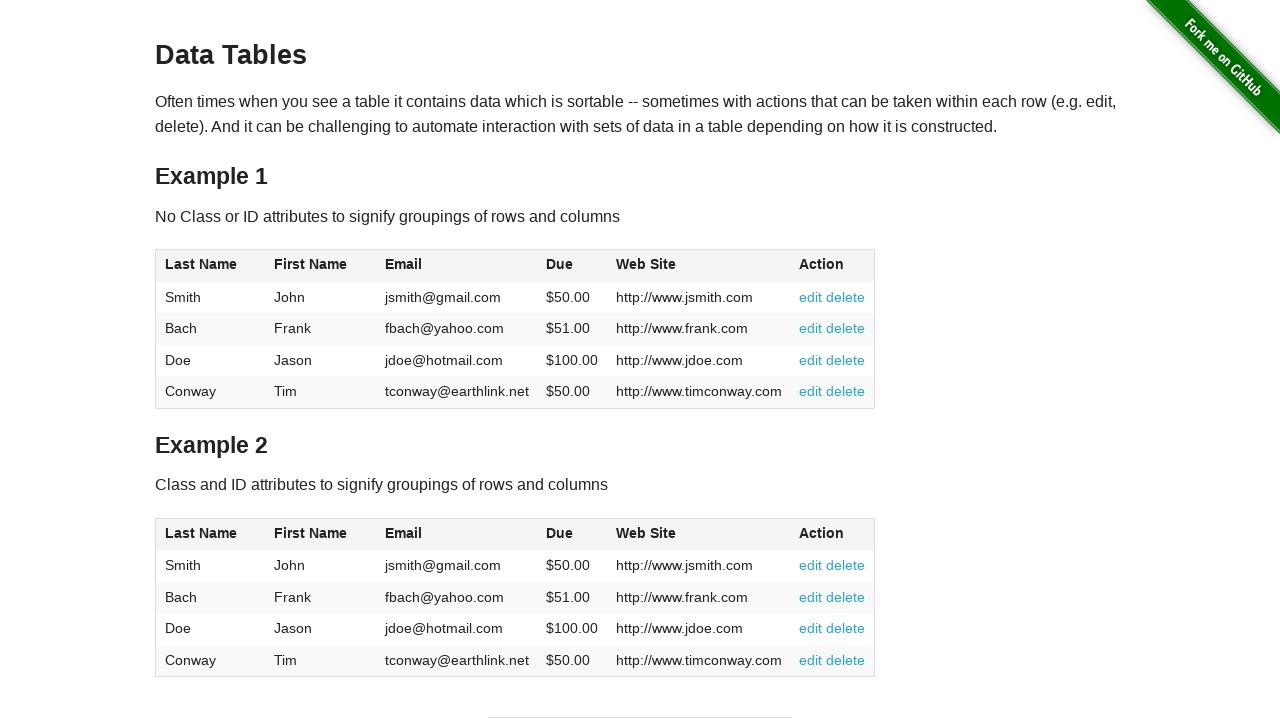

Table cell at row 3, column 3 is present
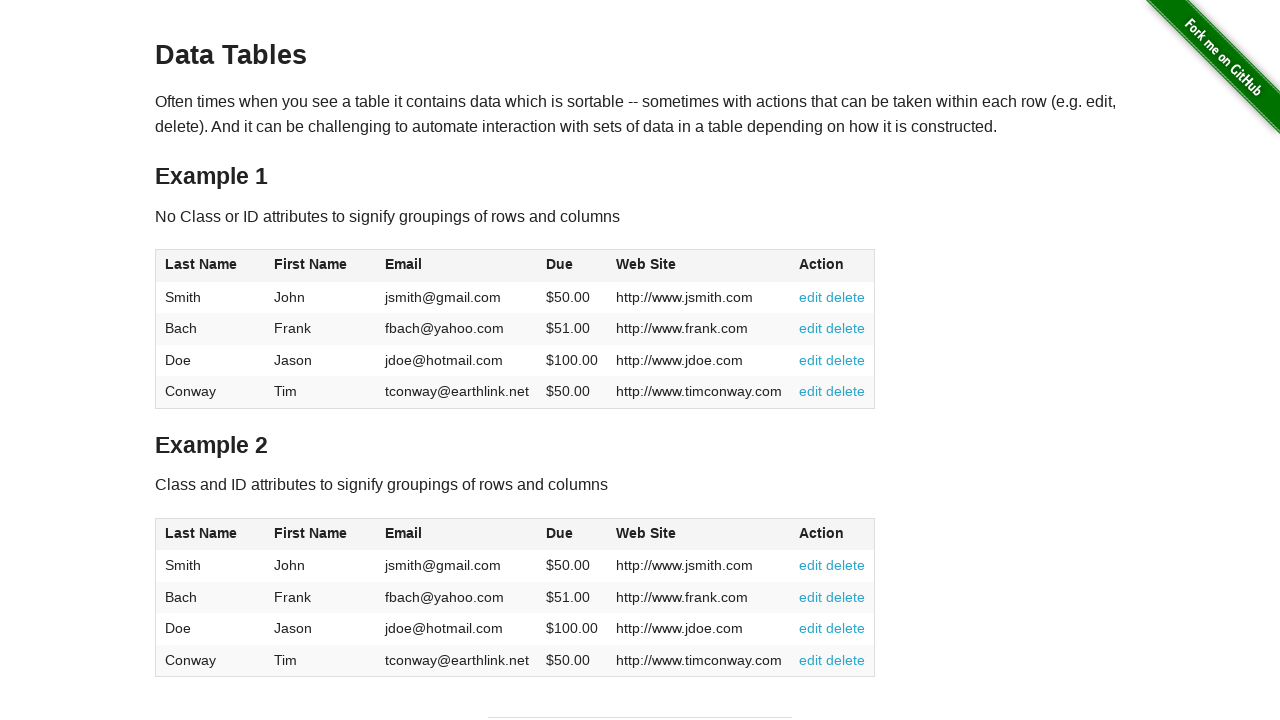

Table cell at row 3, column 4 is present
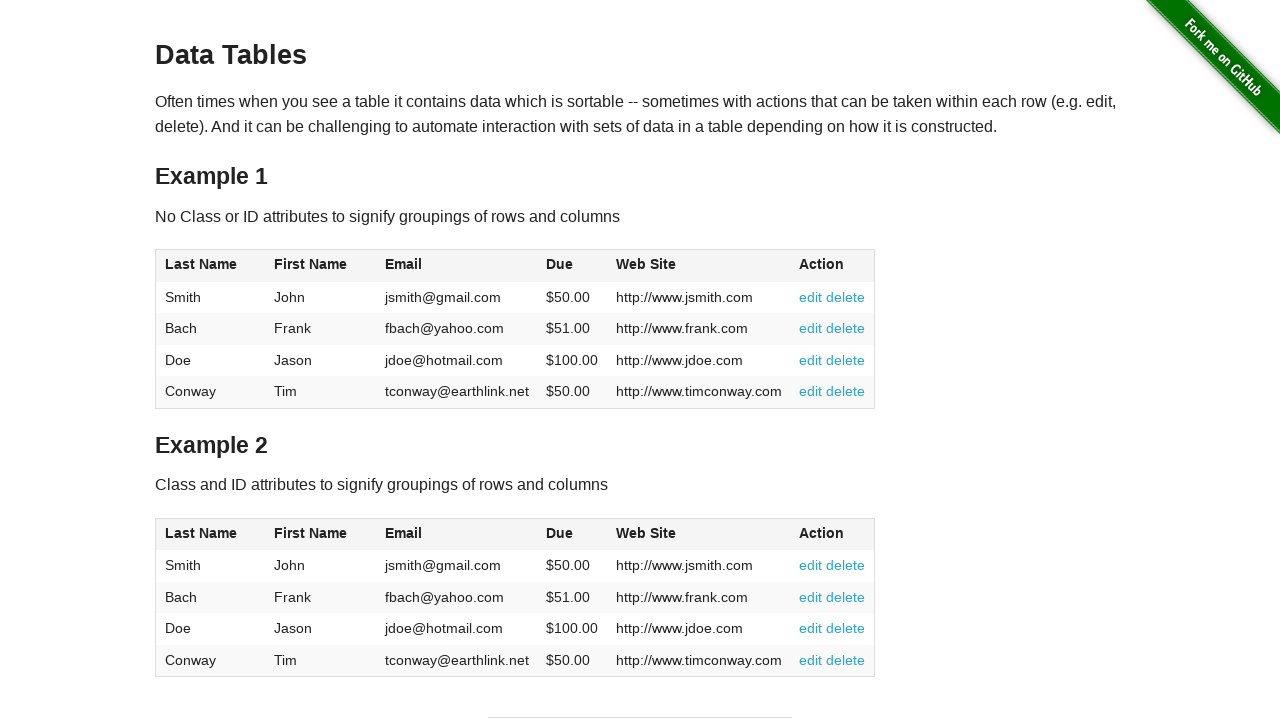

Table cell at row 3, column 5 is present
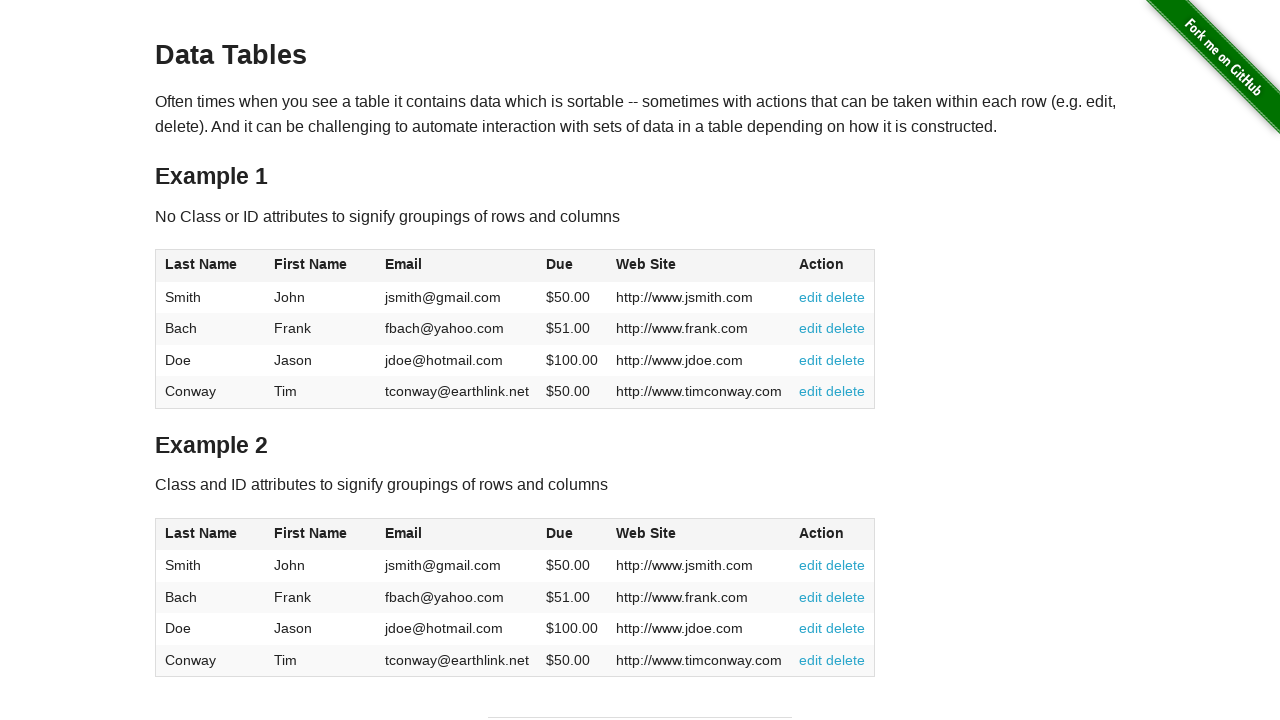

Table cell at row 4, column 1 is present
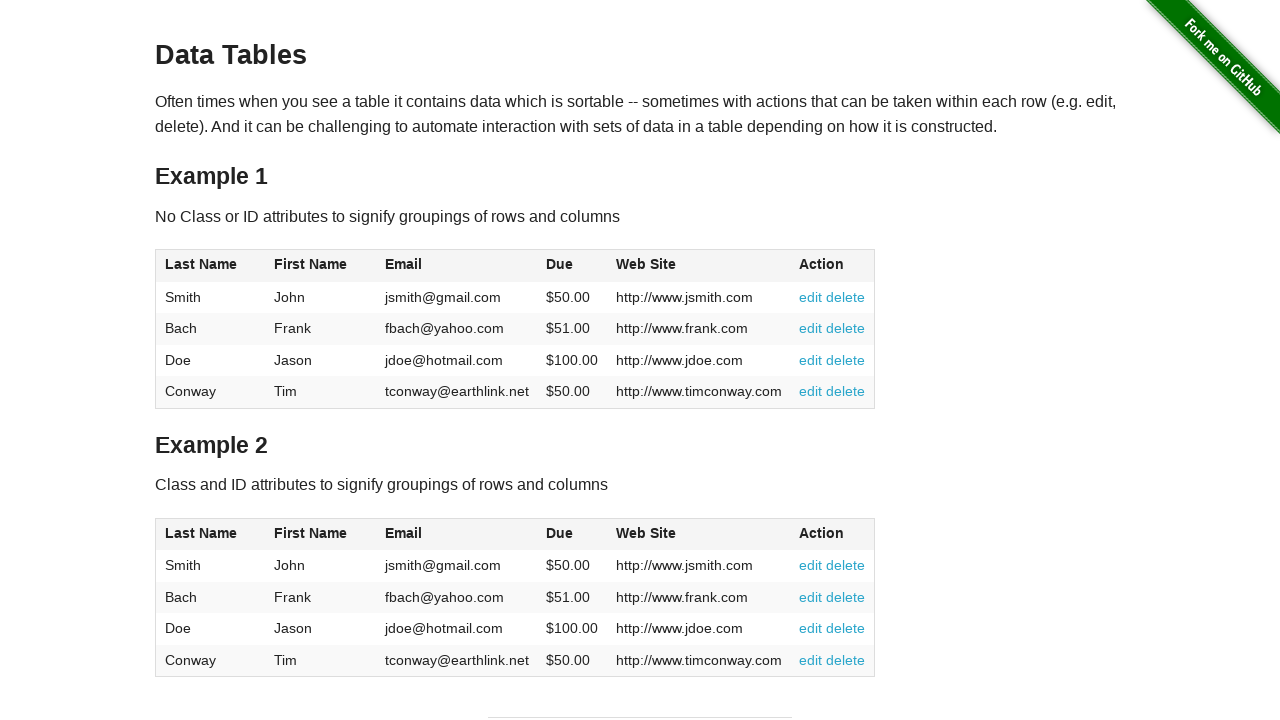

Table cell at row 4, column 2 is present
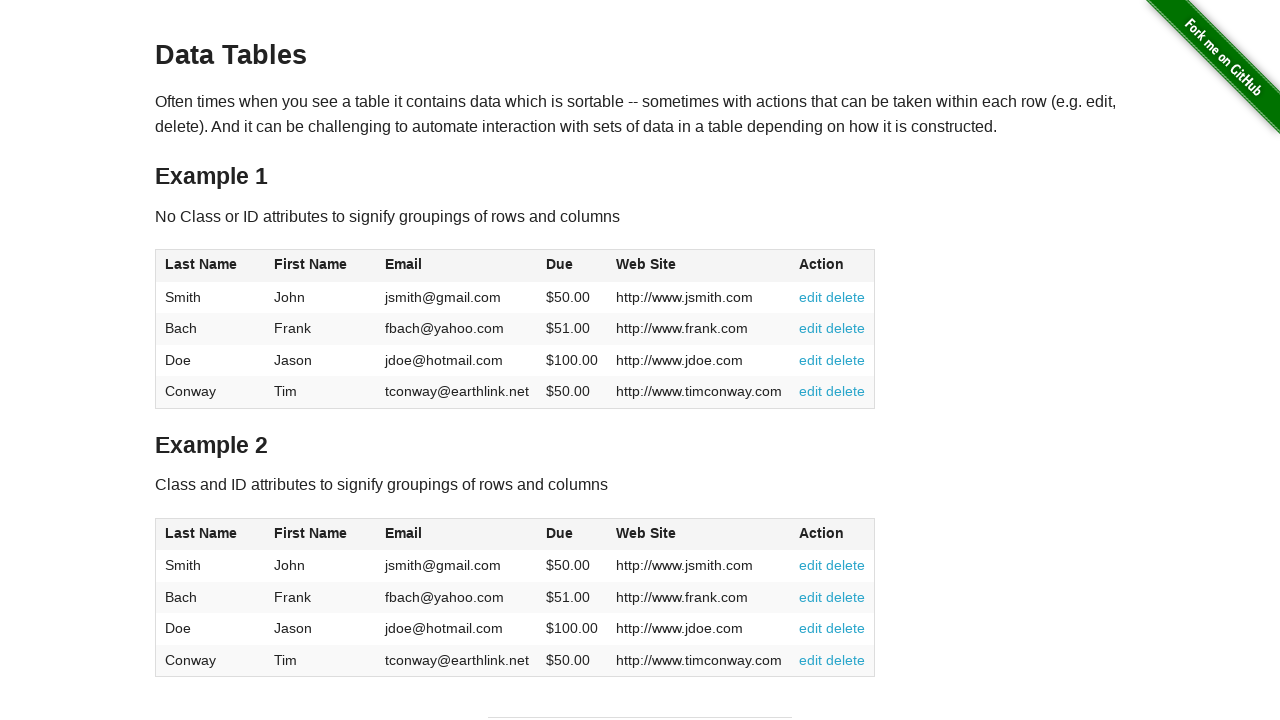

Table cell at row 4, column 3 is present
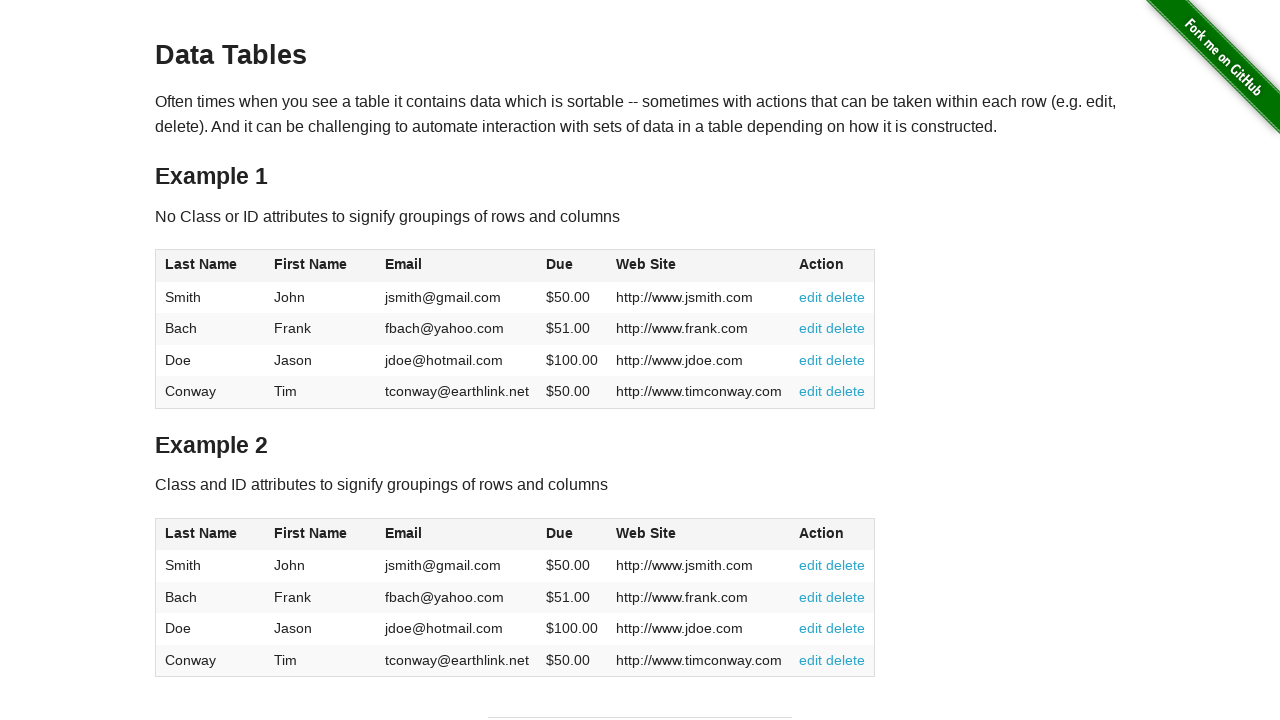

Table cell at row 4, column 4 is present
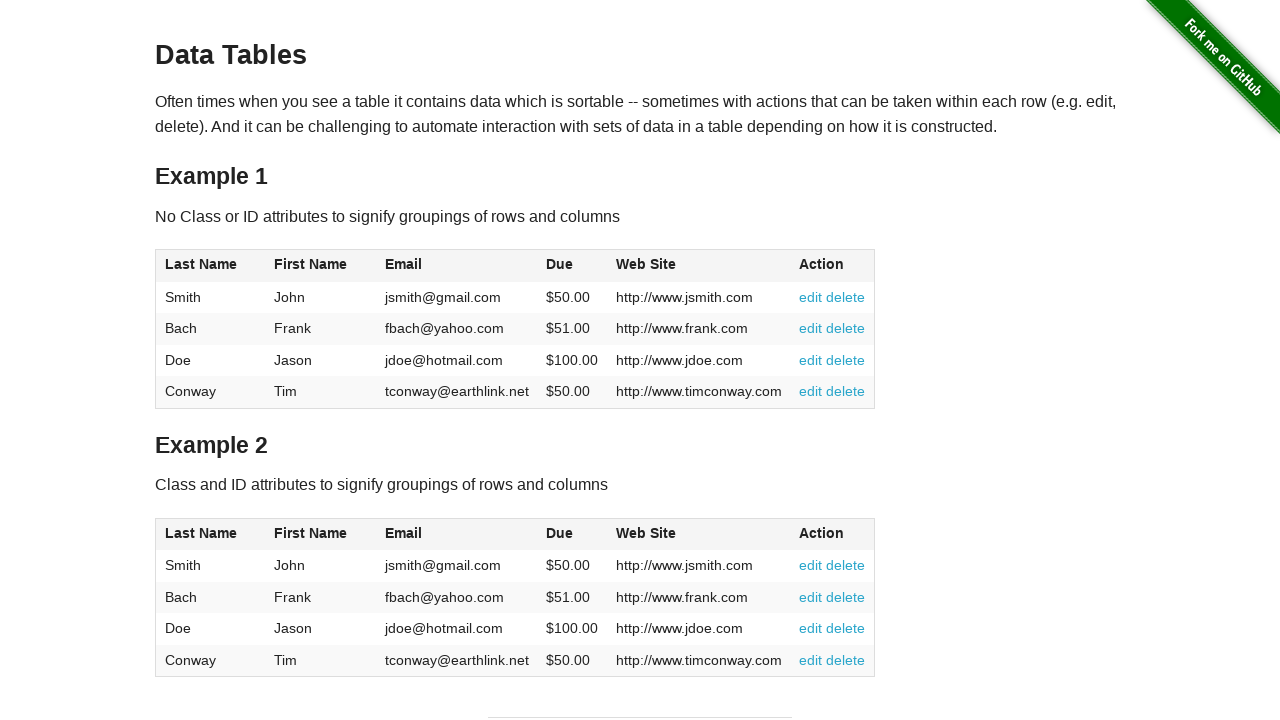

Table cell at row 4, column 5 is present
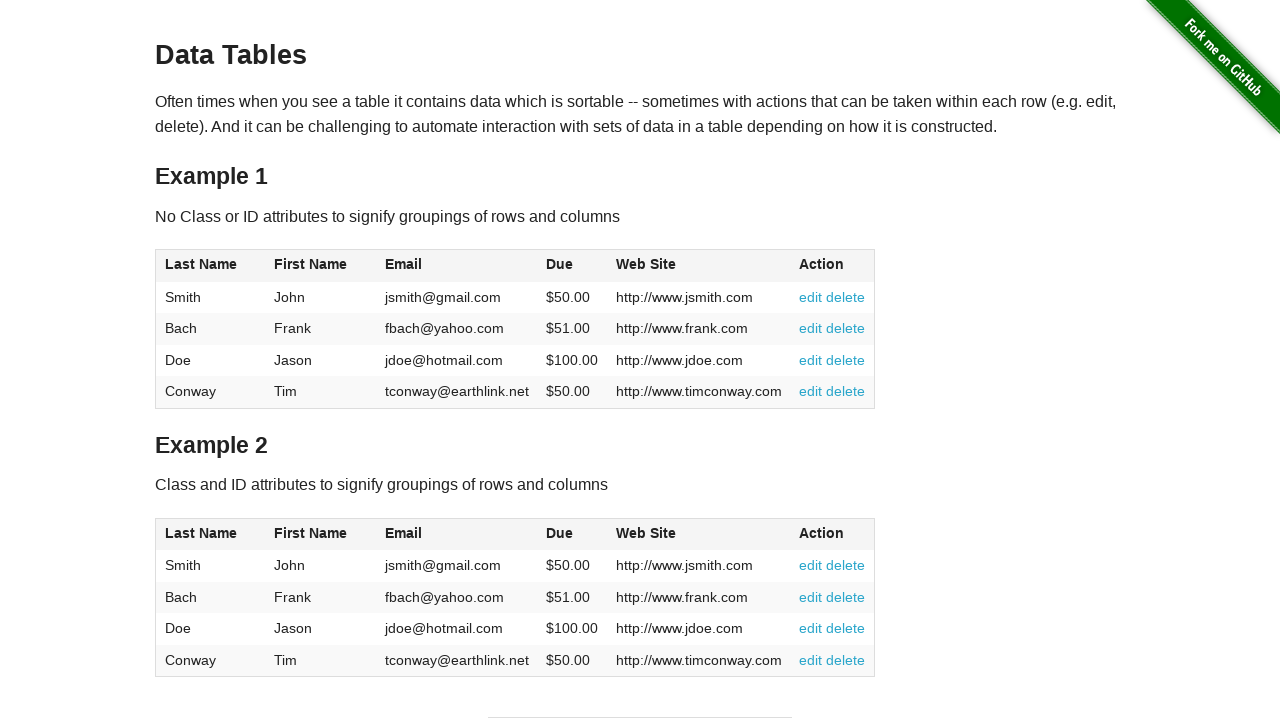

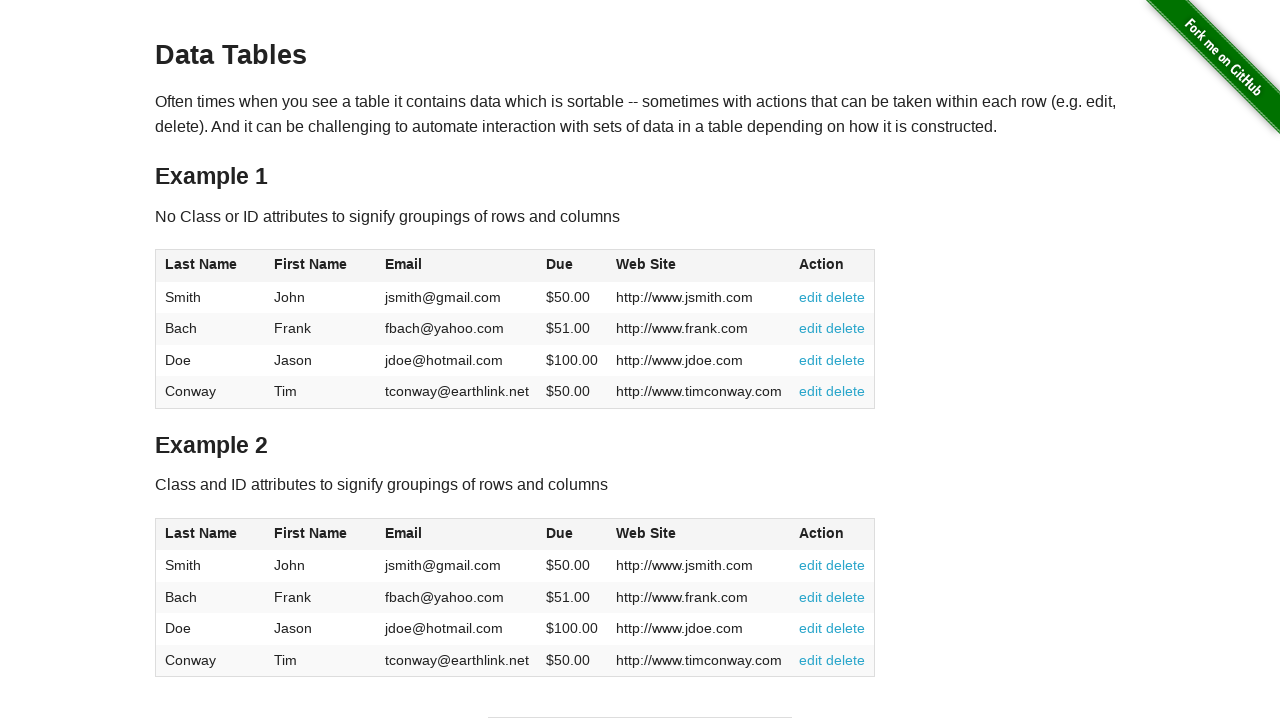